Tests clearing the completed state of all items by toggling the mark all checkbox

Starting URL: https://demo.playwright.dev/todomvc

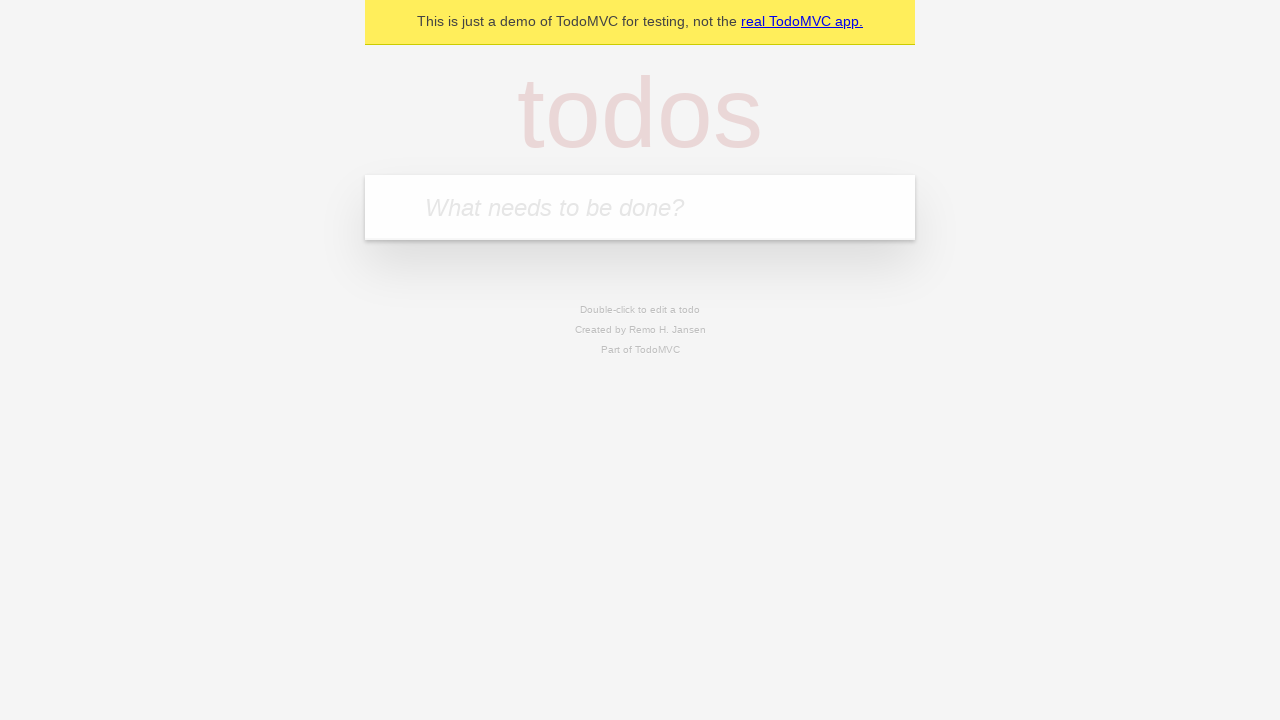

Filled todo field with 'buy some cheese' on internal:attr=[placeholder="What needs to be done?"i]
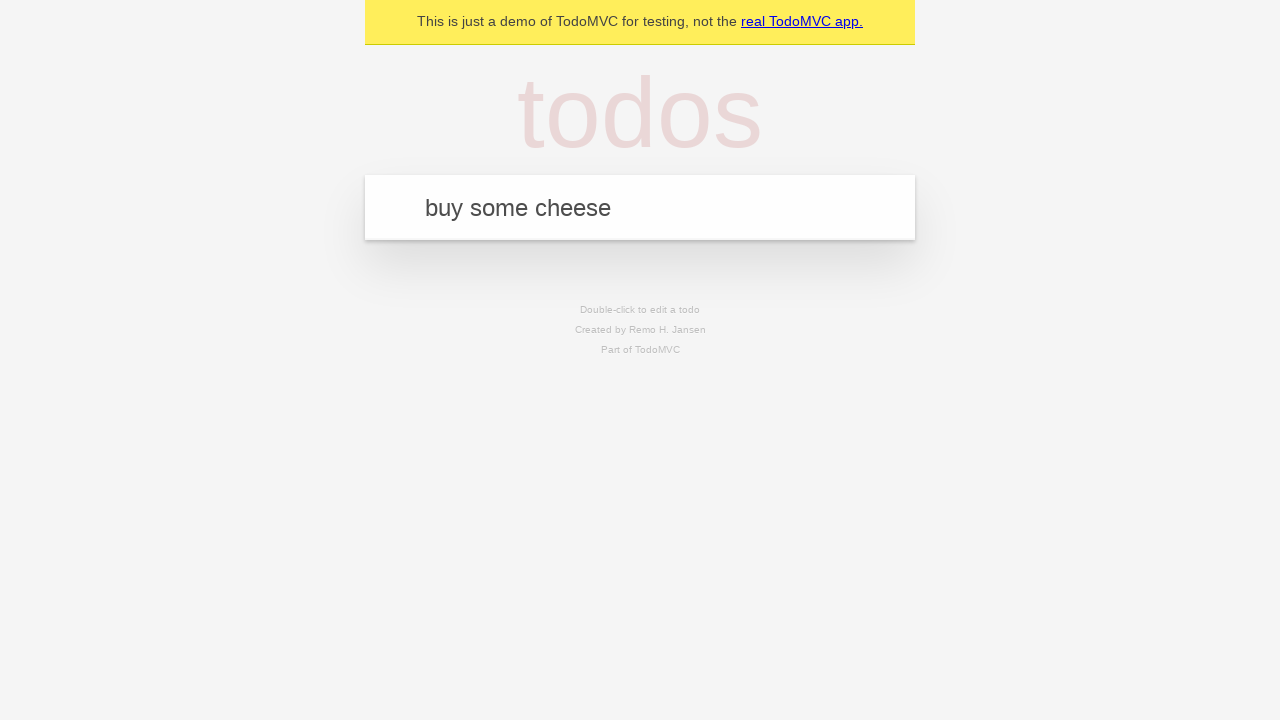

Pressed Enter to create todo 'buy some cheese' on internal:attr=[placeholder="What needs to be done?"i]
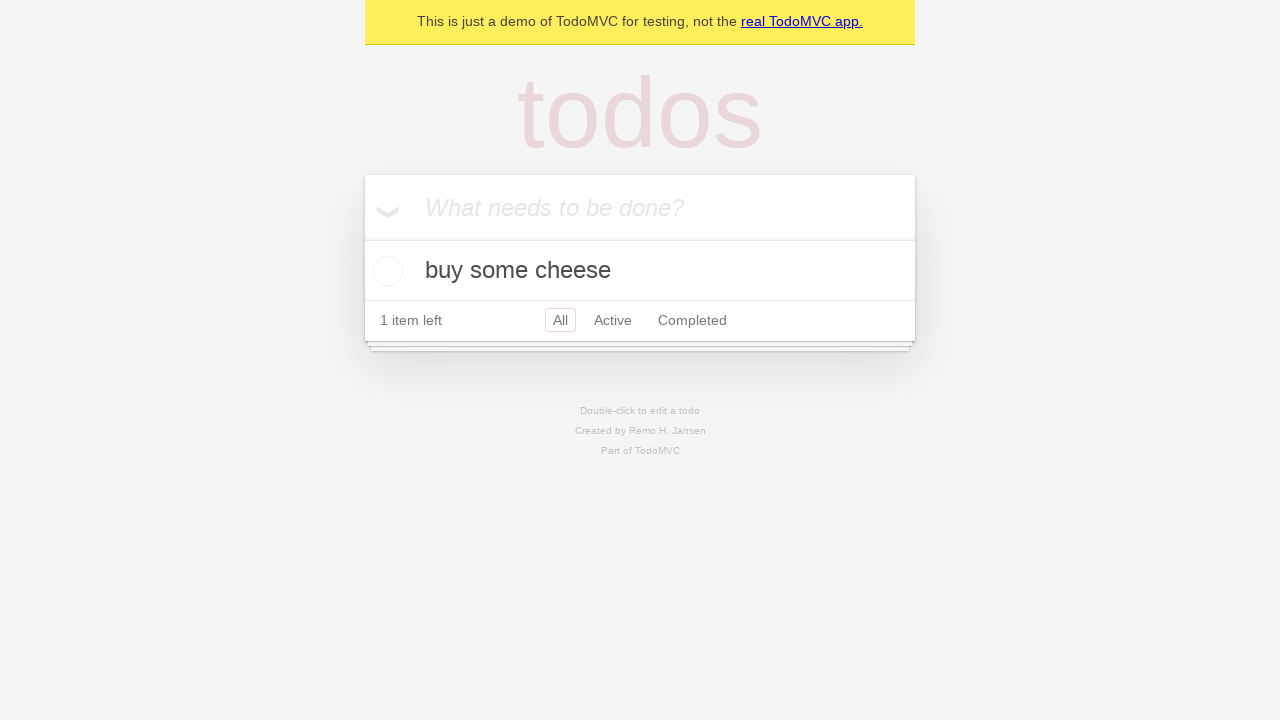

Filled todo field with 'feed the cat' on internal:attr=[placeholder="What needs to be done?"i]
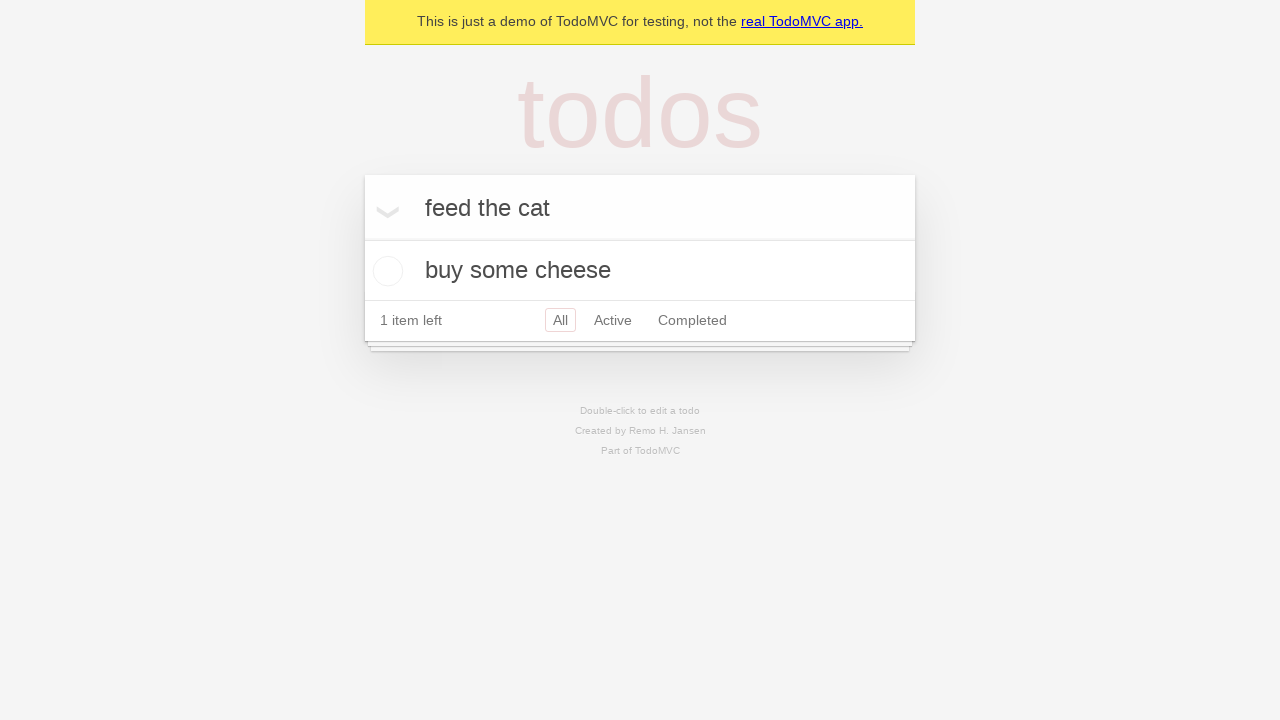

Pressed Enter to create todo 'feed the cat' on internal:attr=[placeholder="What needs to be done?"i]
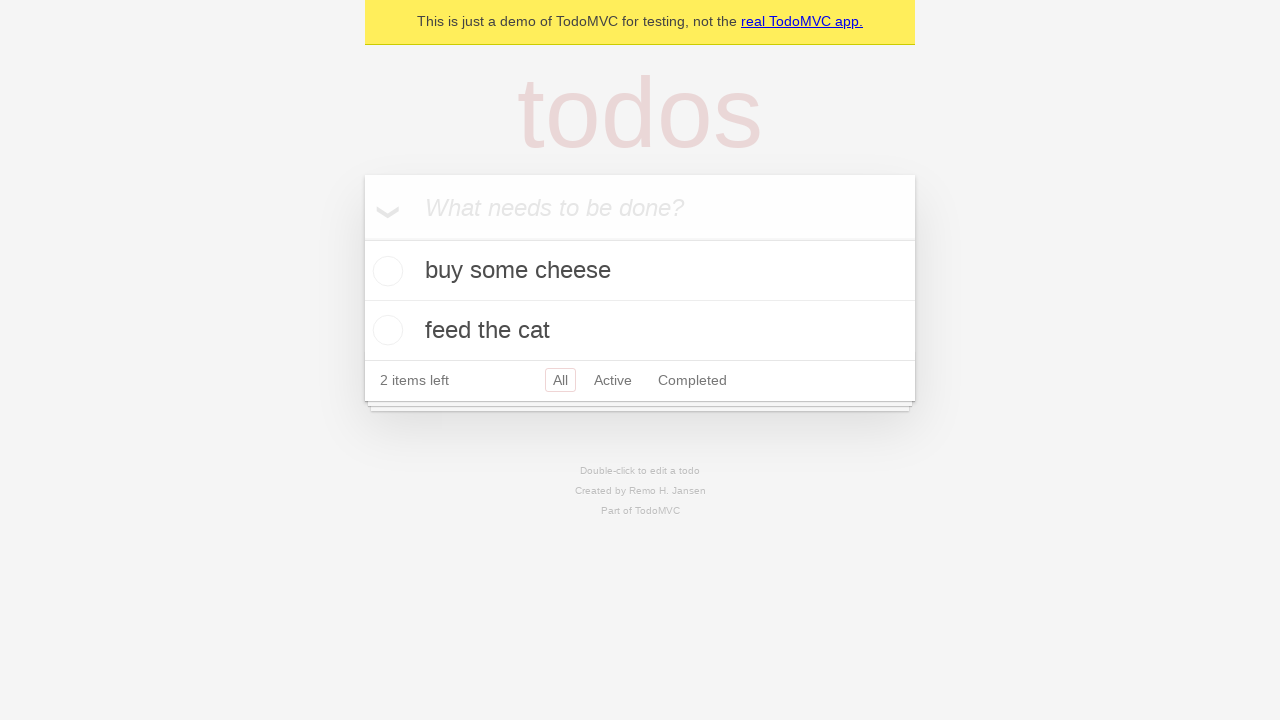

Filled todo field with 'book a doctors appointment' on internal:attr=[placeholder="What needs to be done?"i]
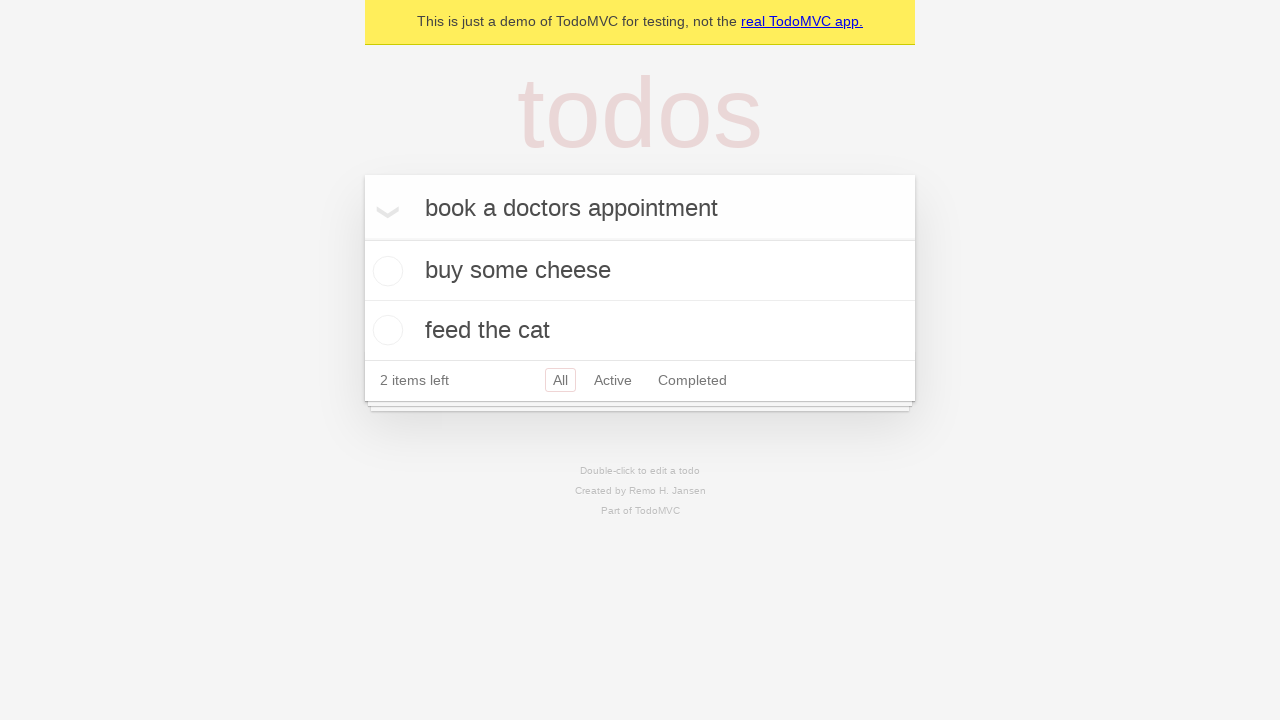

Pressed Enter to create todo 'book a doctors appointment' on internal:attr=[placeholder="What needs to be done?"i]
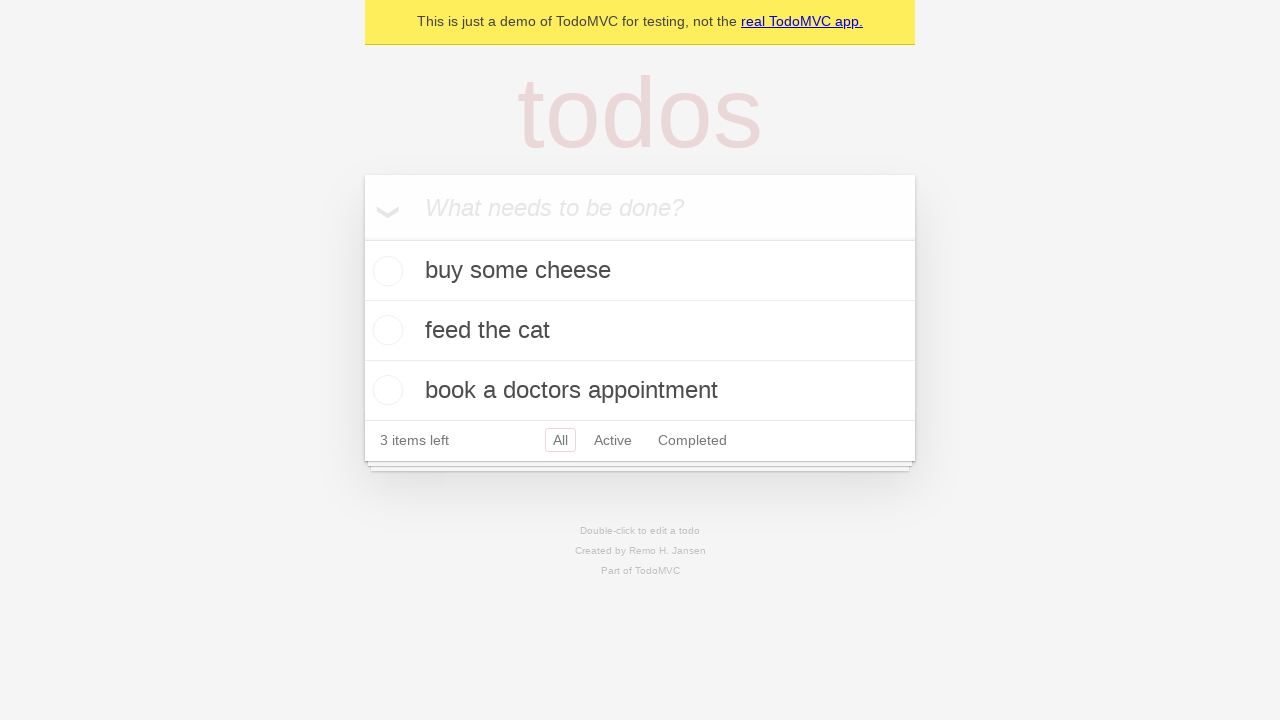

Clicked mark all as complete checkbox to check all todos at (362, 238) on internal:label="Mark all as complete"i
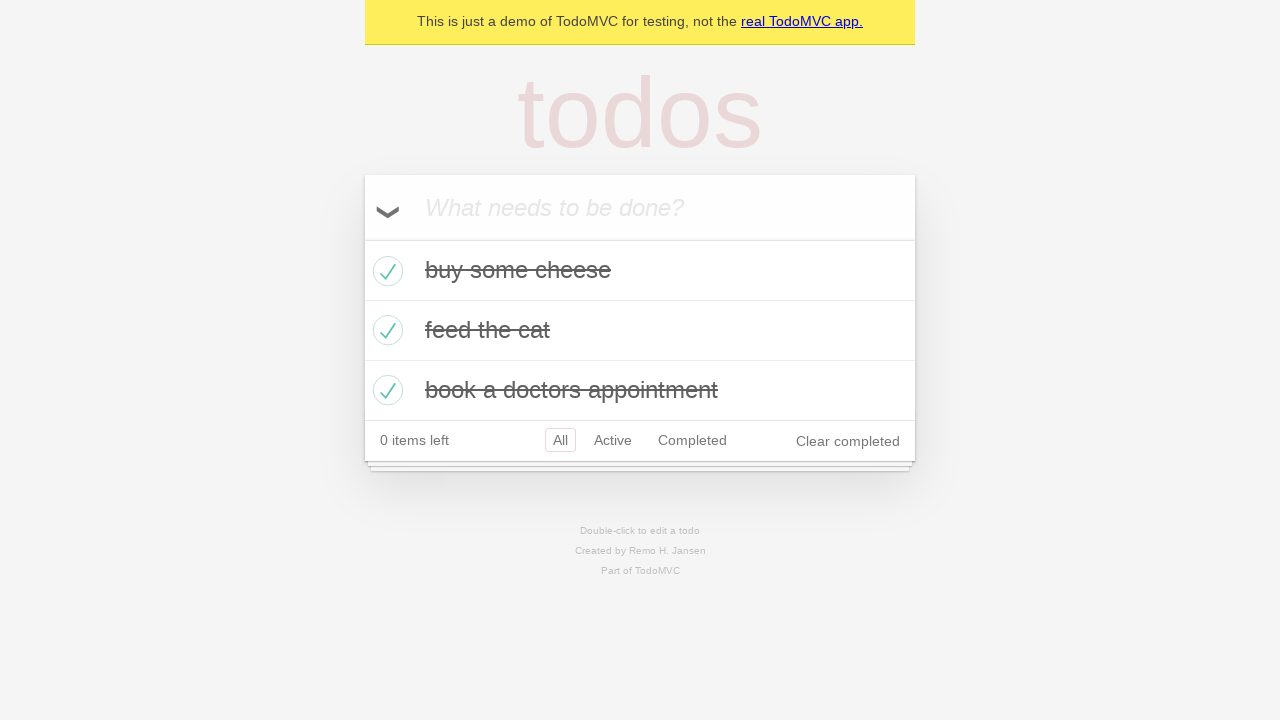

Clicked mark all as complete checkbox to uncheck all todos and clear completed state at (362, 238) on internal:label="Mark all as complete"i
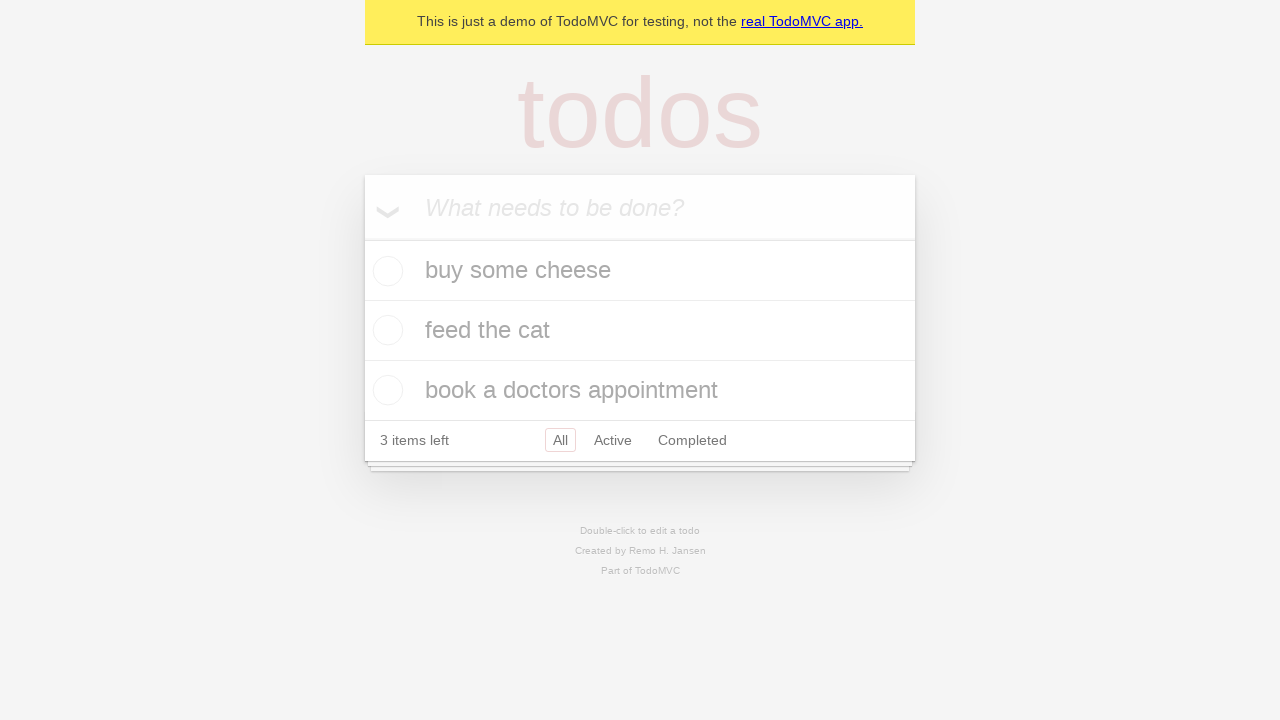

Waited for todo items to update after clearing completed state
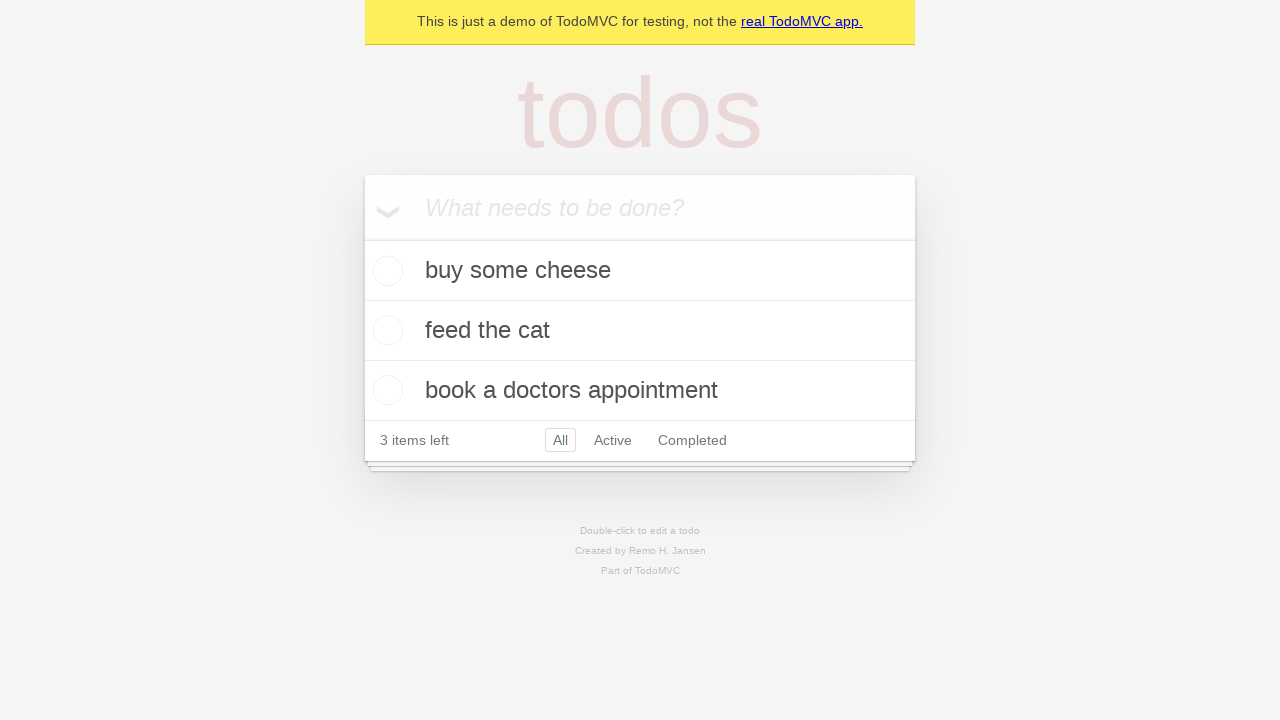

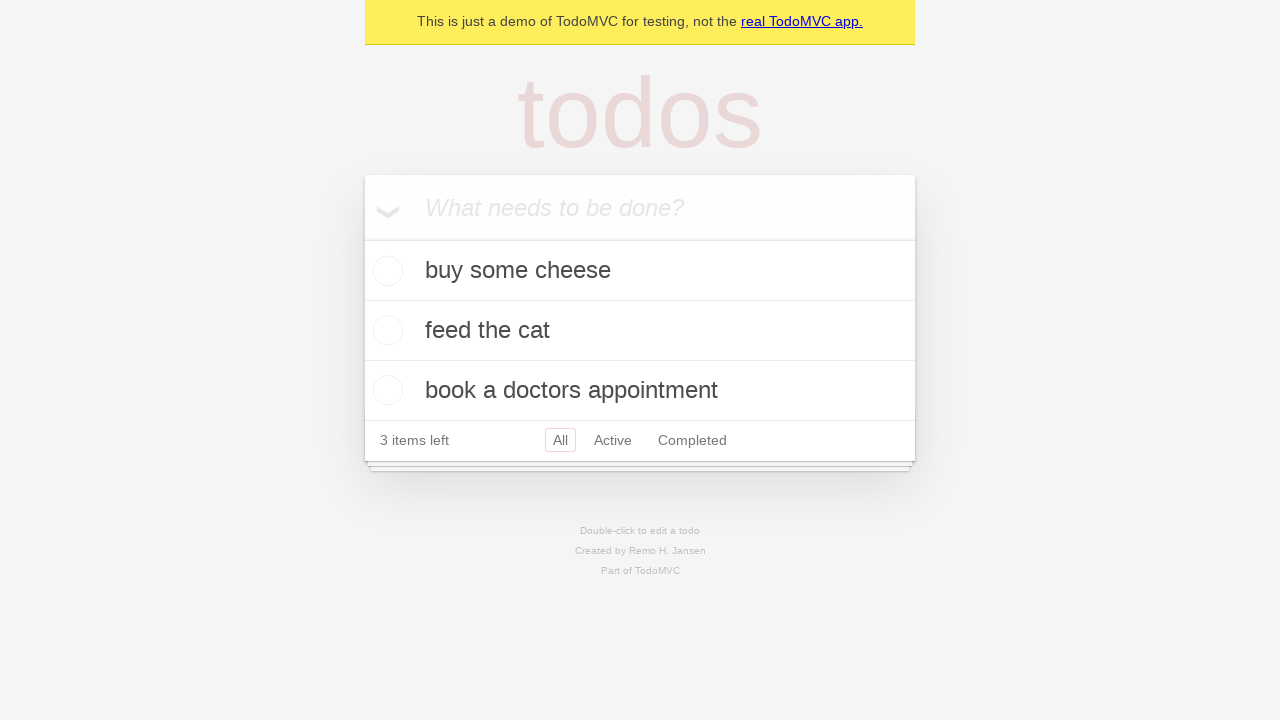